Navigates to a web tables demo page and verifies that the table with headers and data rows loads correctly, checking that table elements are present and accessible.

Starting URL: https://www.tutorialspoint.com/selenium/practice/webtables.php

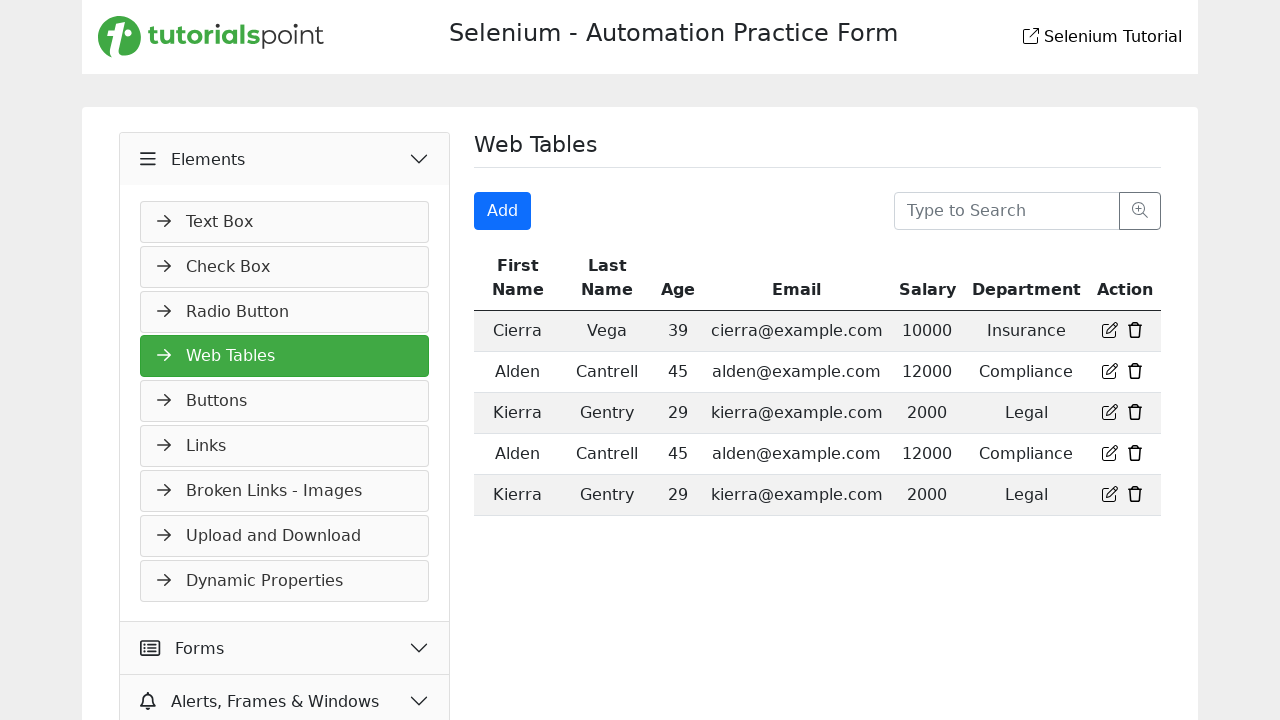

Navigated to web tables demo page
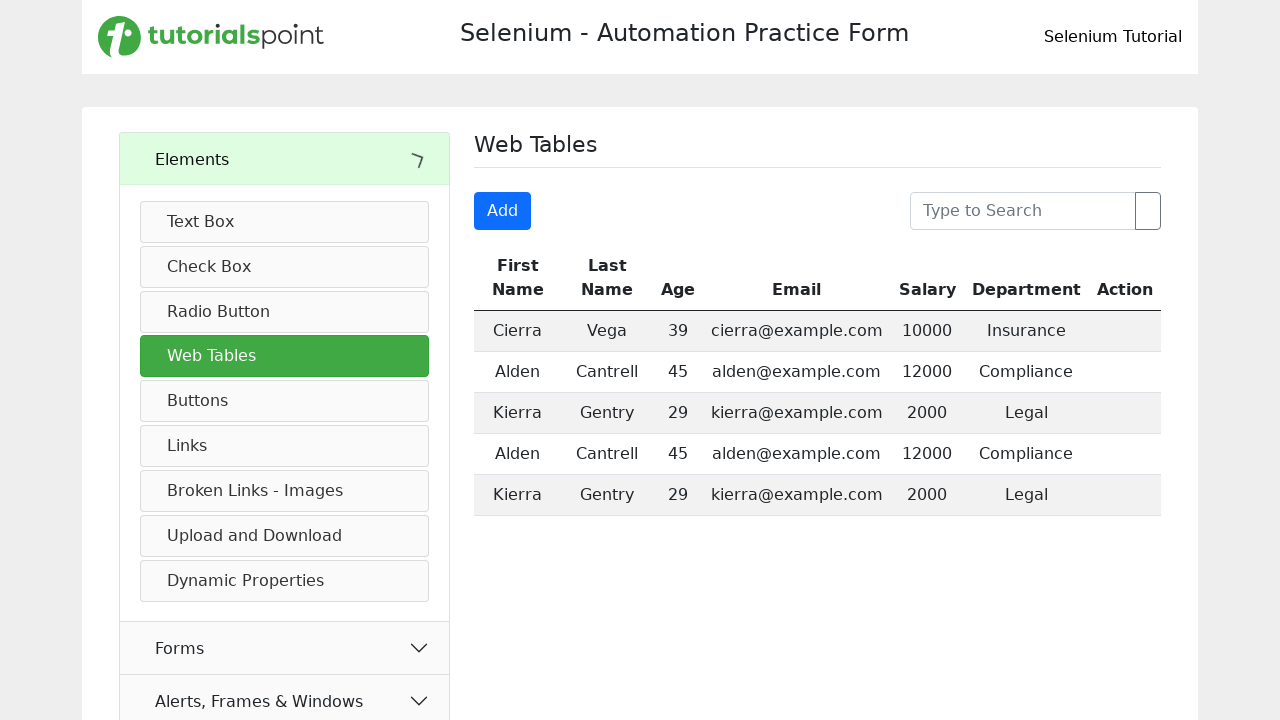

Web table loaded and is visible
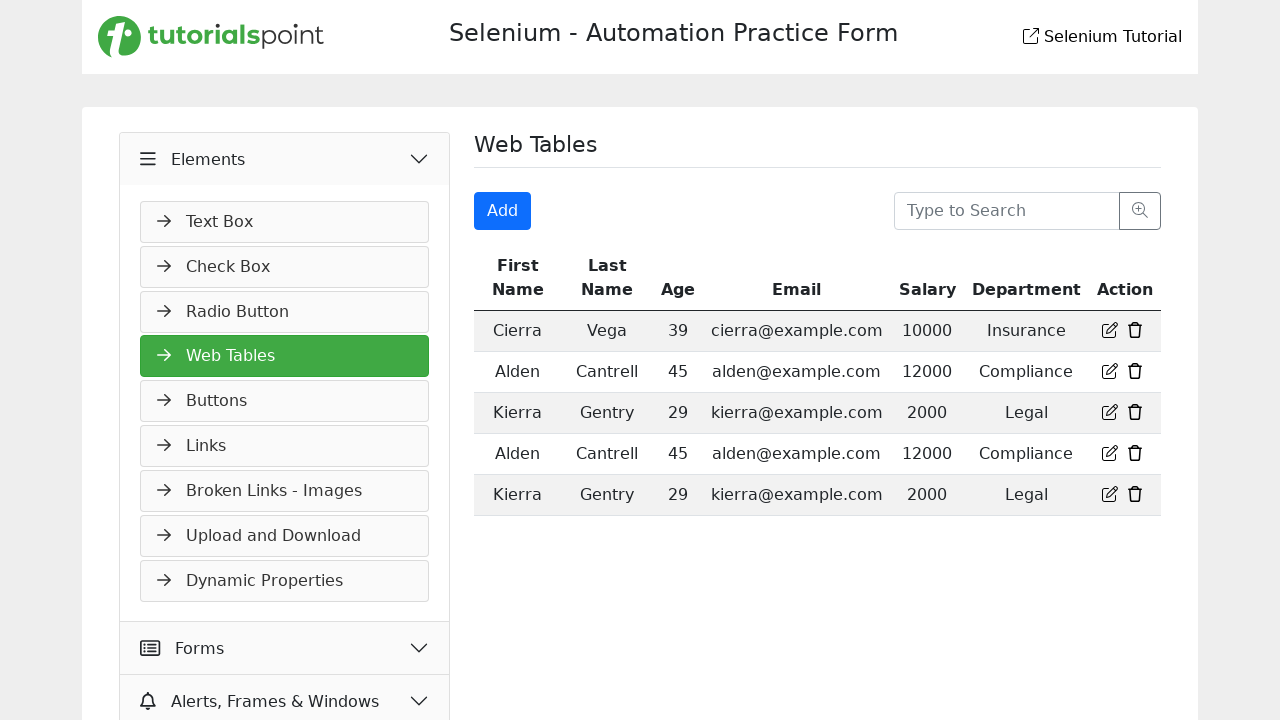

Table headers are present and accessible
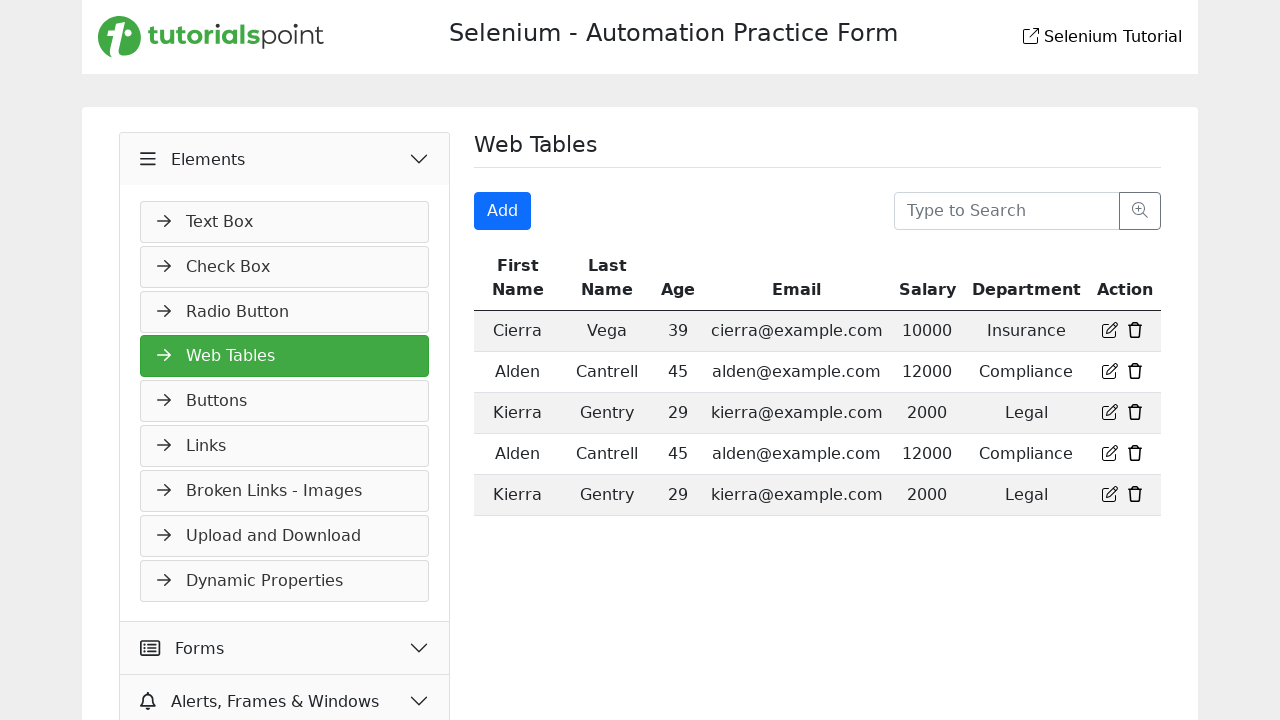

Verified specific cell in second row, fourth column is present
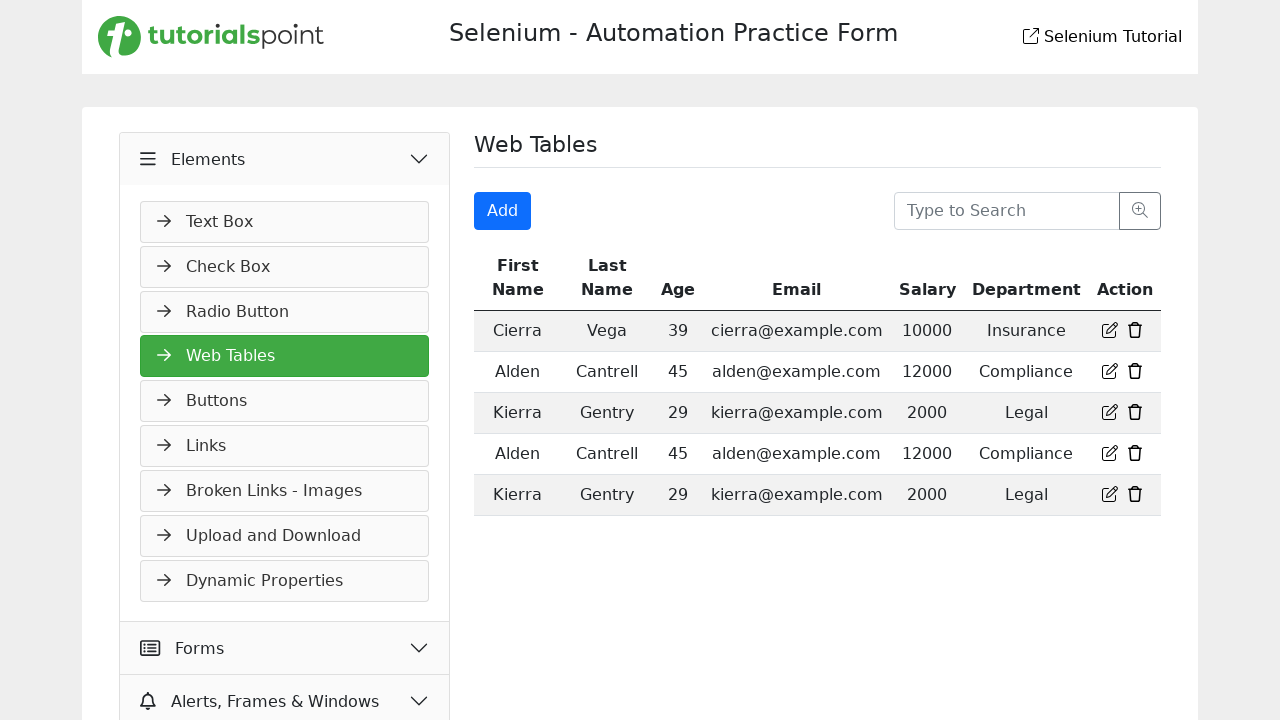

Table body rows are present and accessible
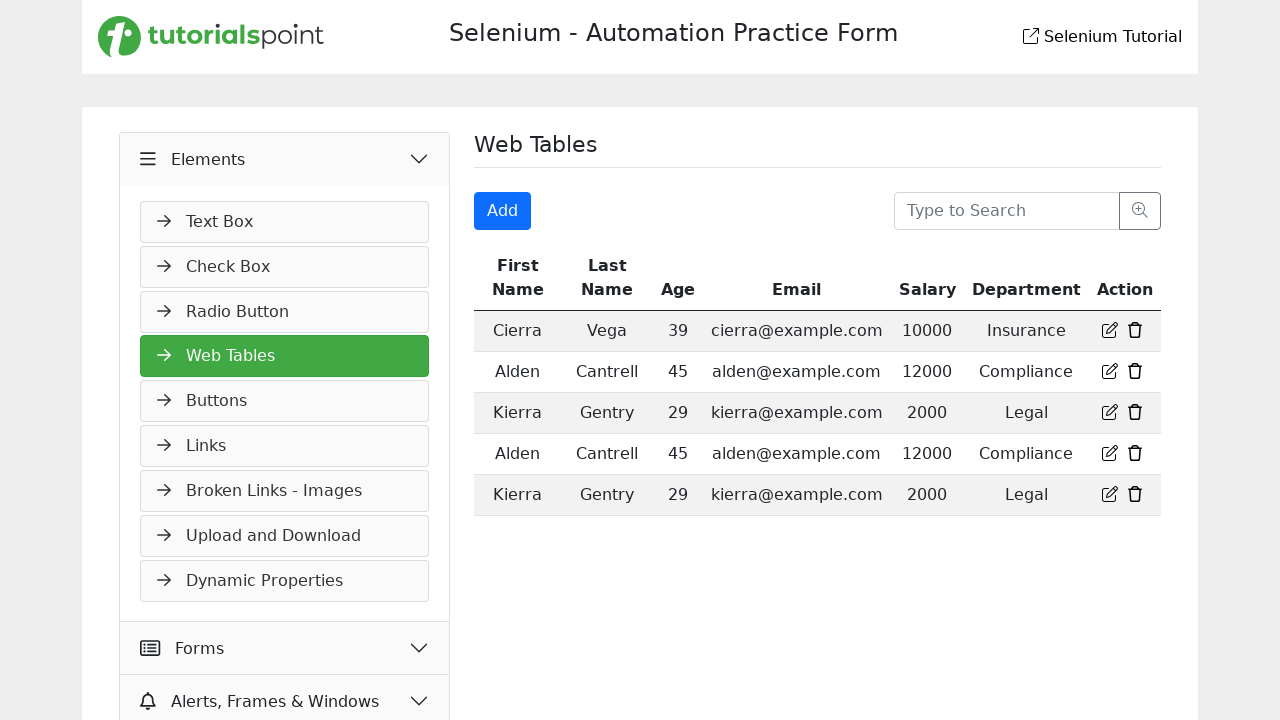

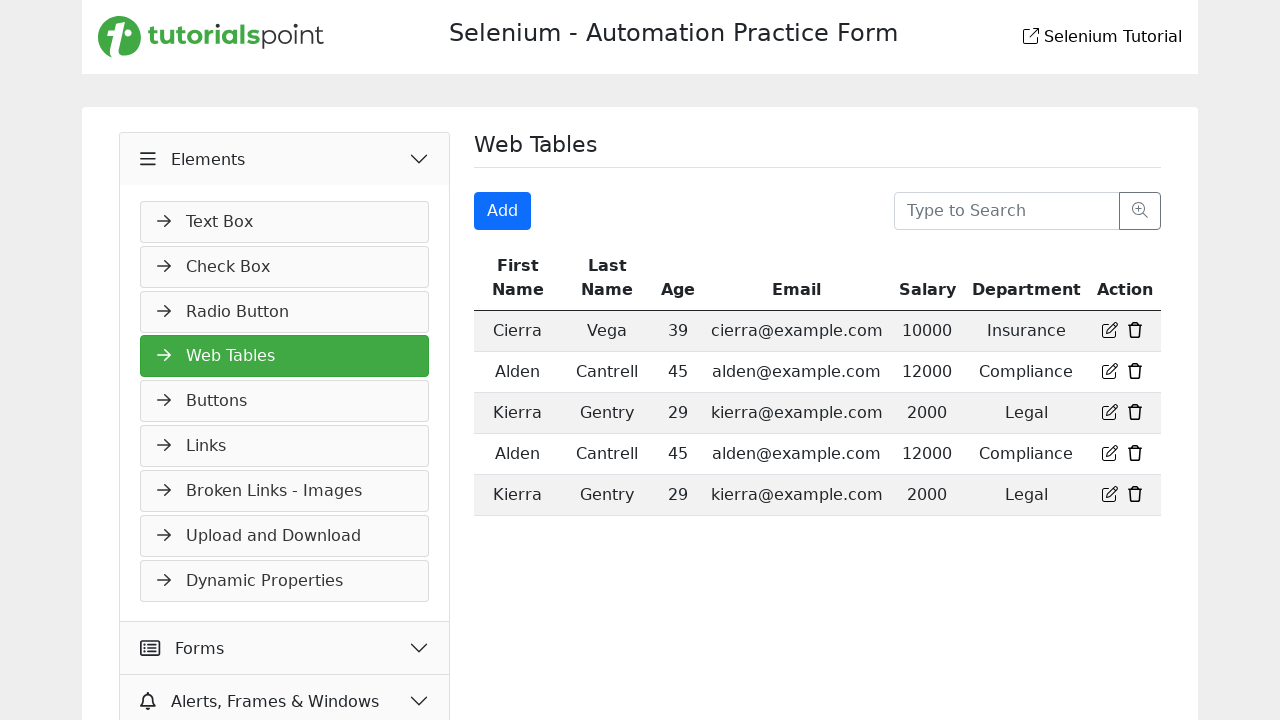